Tests JavaScript confirm dialog by clicking Cancel and verifying the cancellation result

Starting URL: https://the-internet.herokuapp.com/javascript_alerts

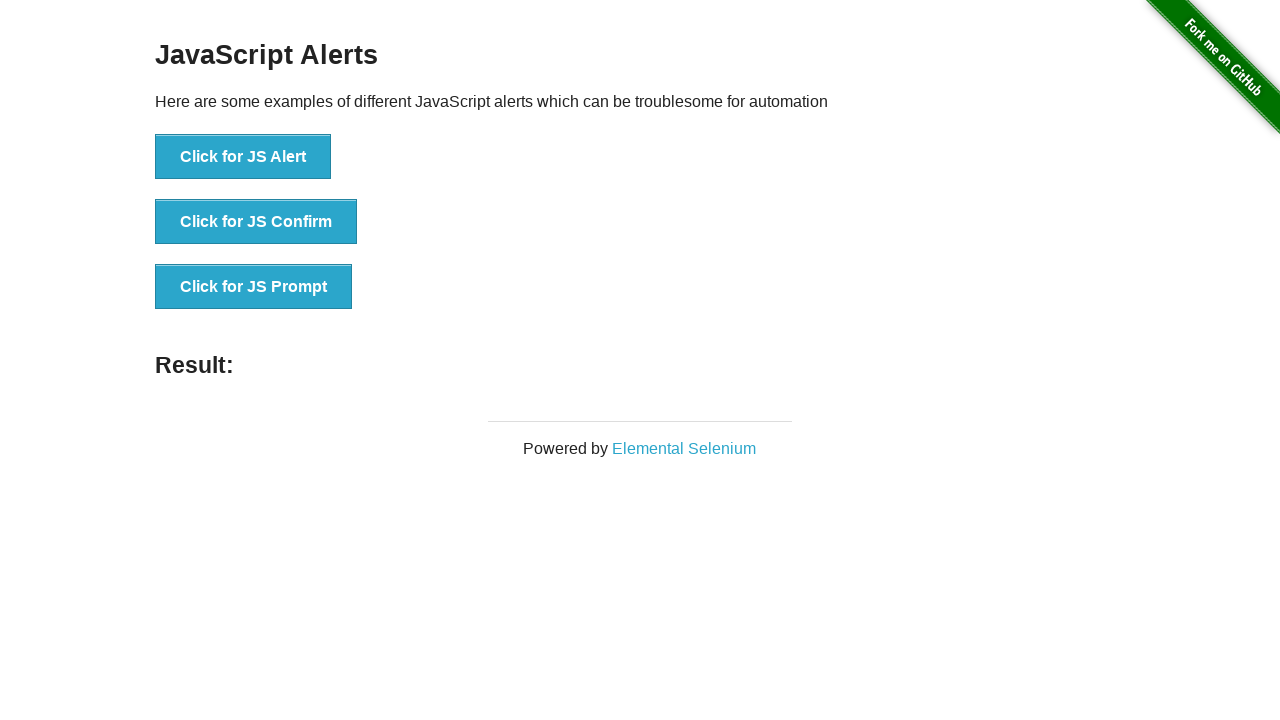

Clicked 'Click for JS Confirm' button to trigger JavaScript confirm dialog at (256, 222) on internal:role=button[name="Click for JS Confirm"i]
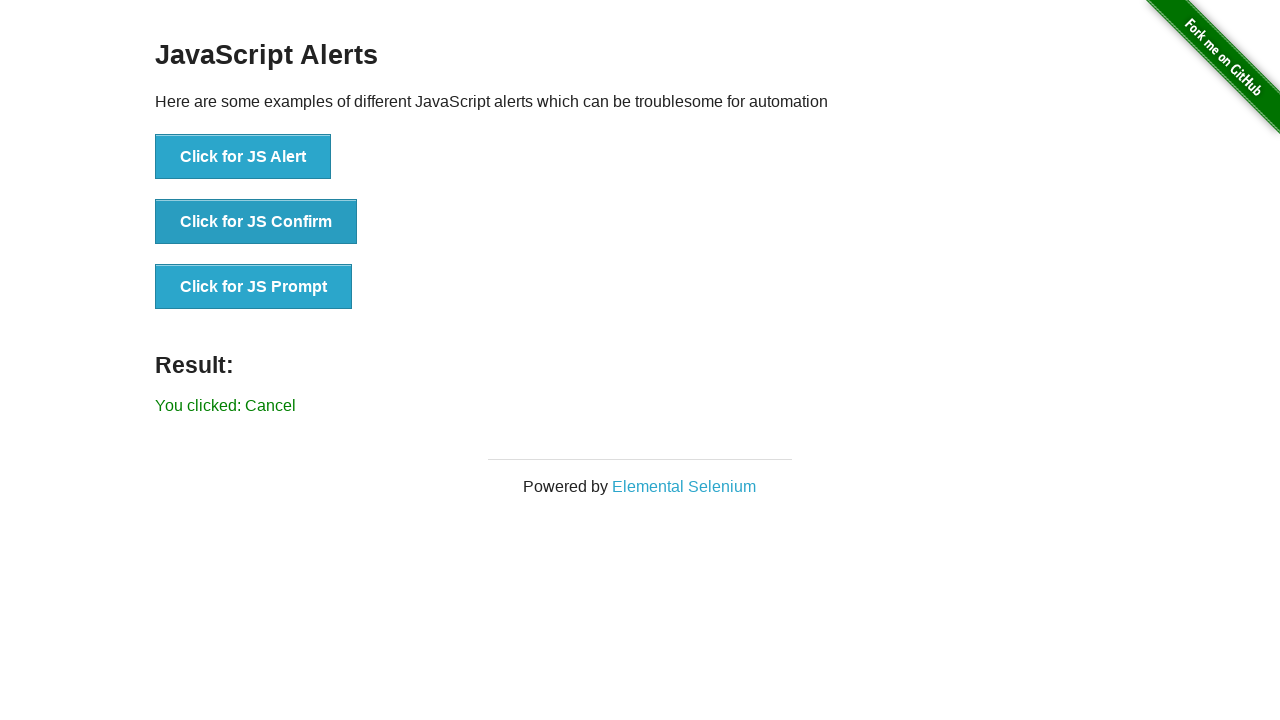

Confirm dialog was automatically dismissed and result text appeared
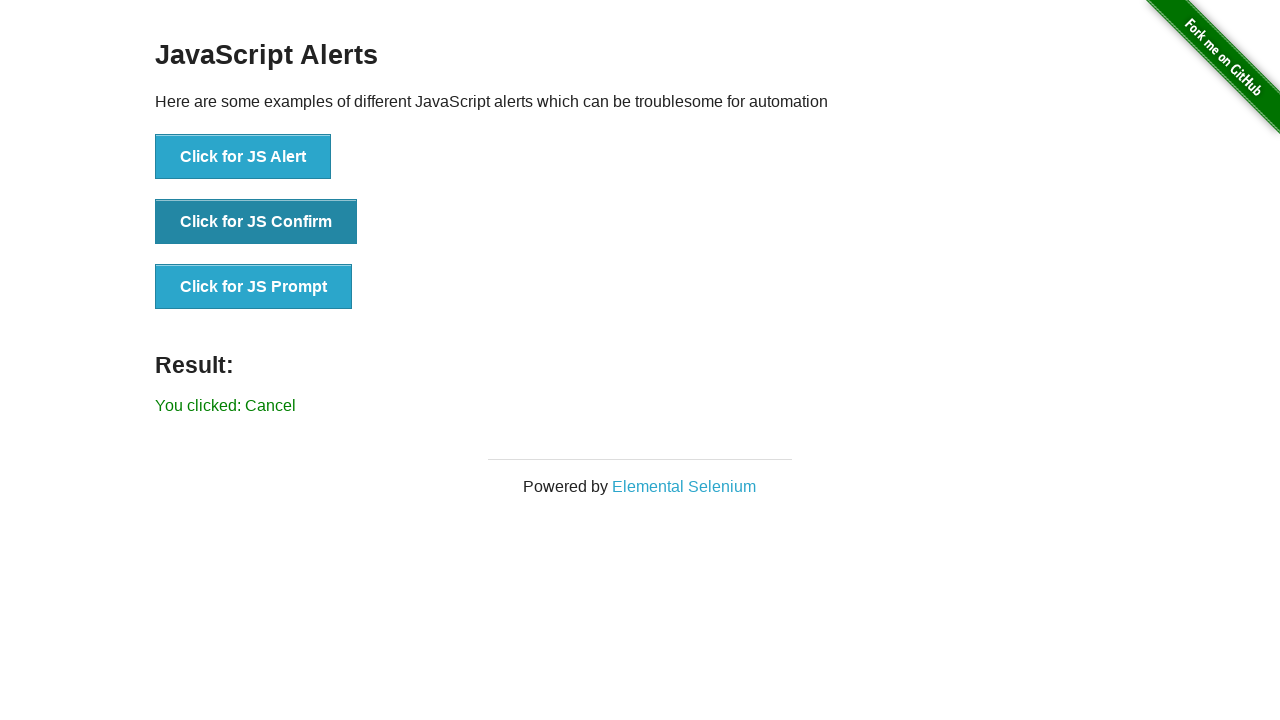

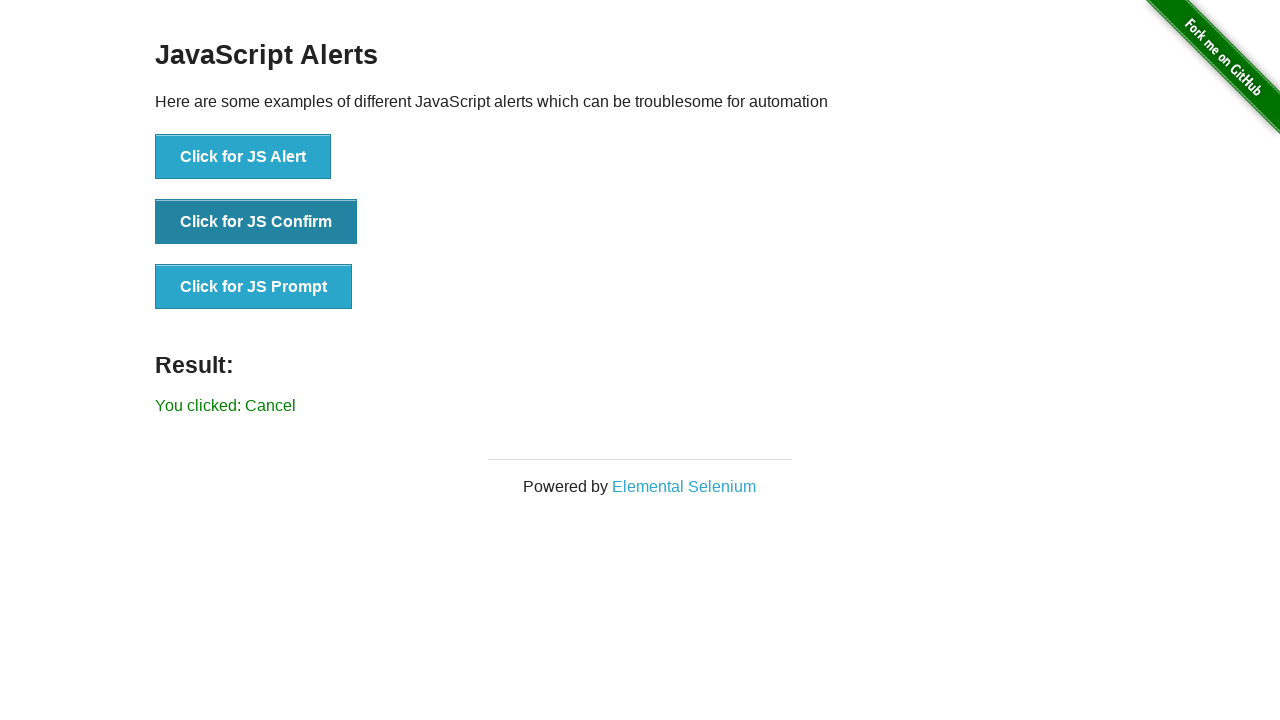